Tests that the Clear completed button displays correct text after marking an item complete

Starting URL: https://demo.playwright.dev/todomvc

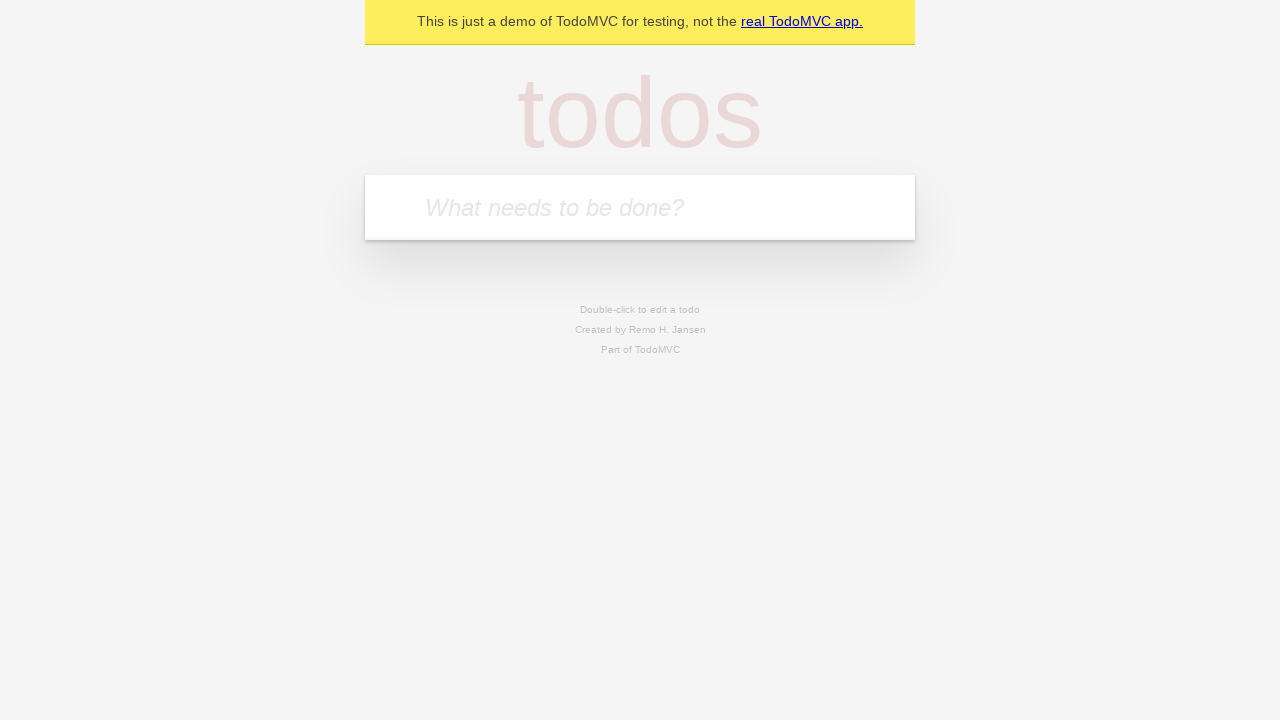

Filled todo input with 'buy some cheese' on internal:attr=[placeholder="What needs to be done?"i]
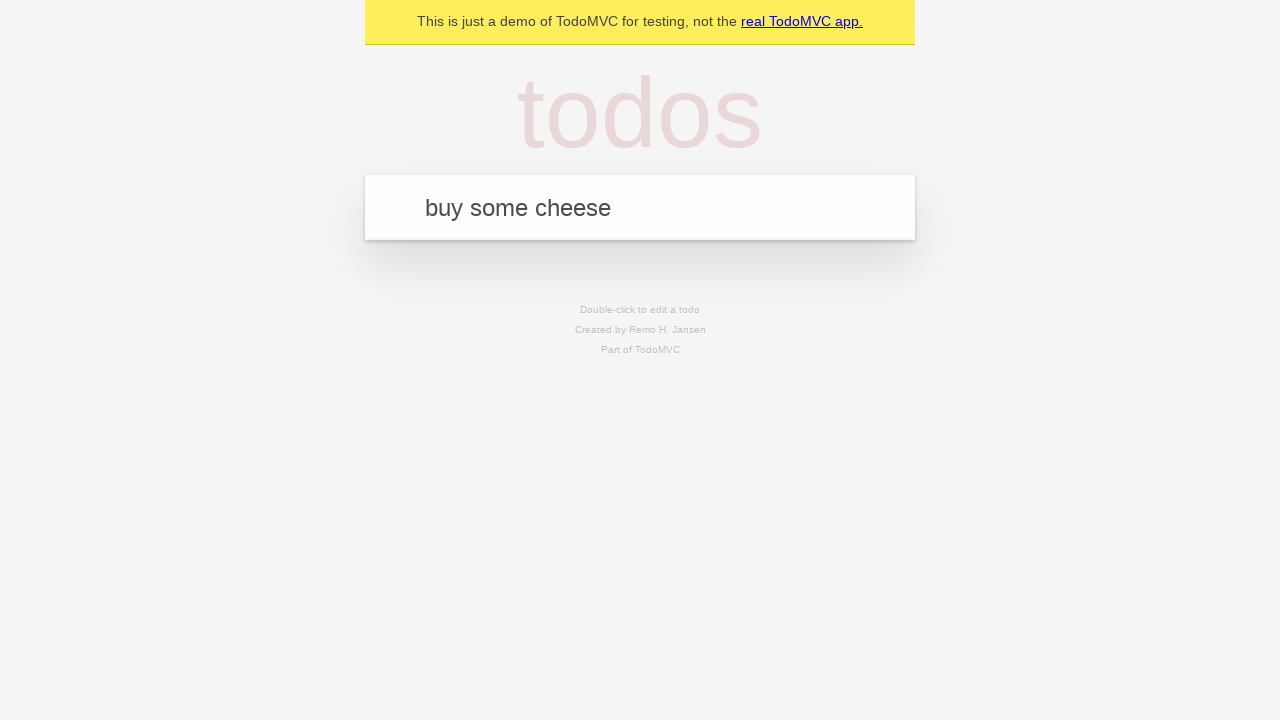

Pressed Enter to add first todo item on internal:attr=[placeholder="What needs to be done?"i]
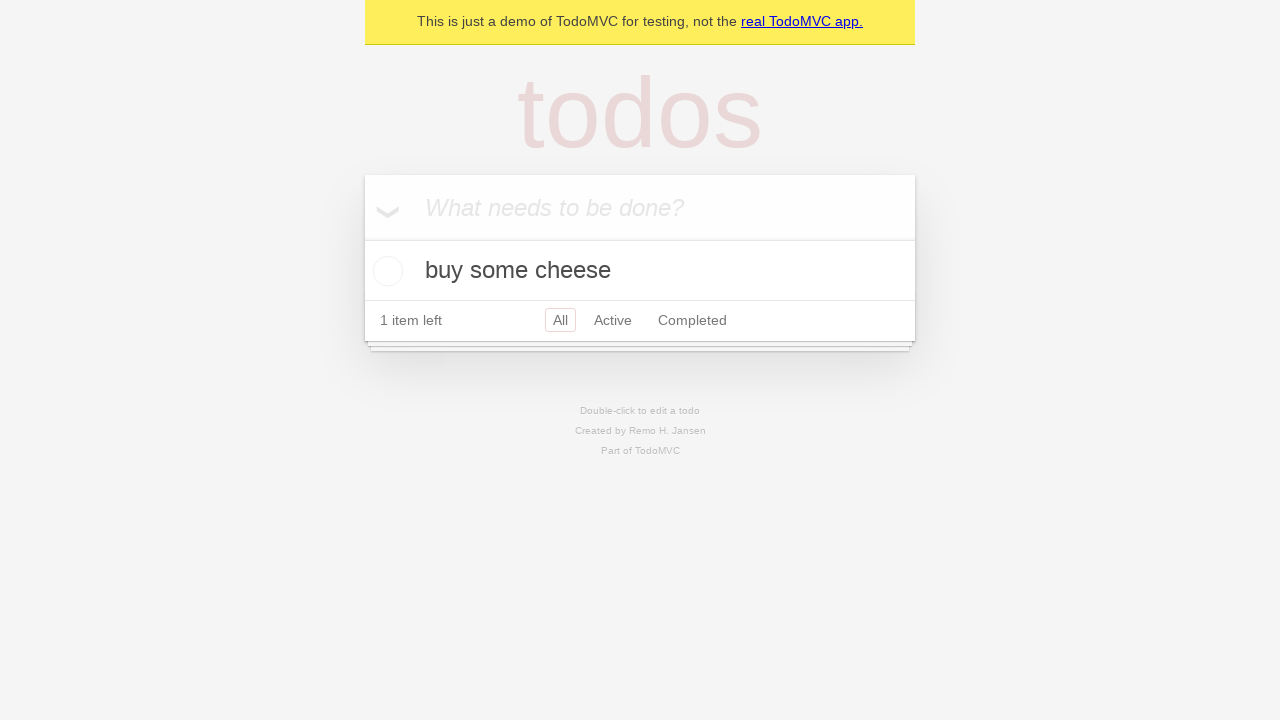

Filled todo input with 'feed the cat' on internal:attr=[placeholder="What needs to be done?"i]
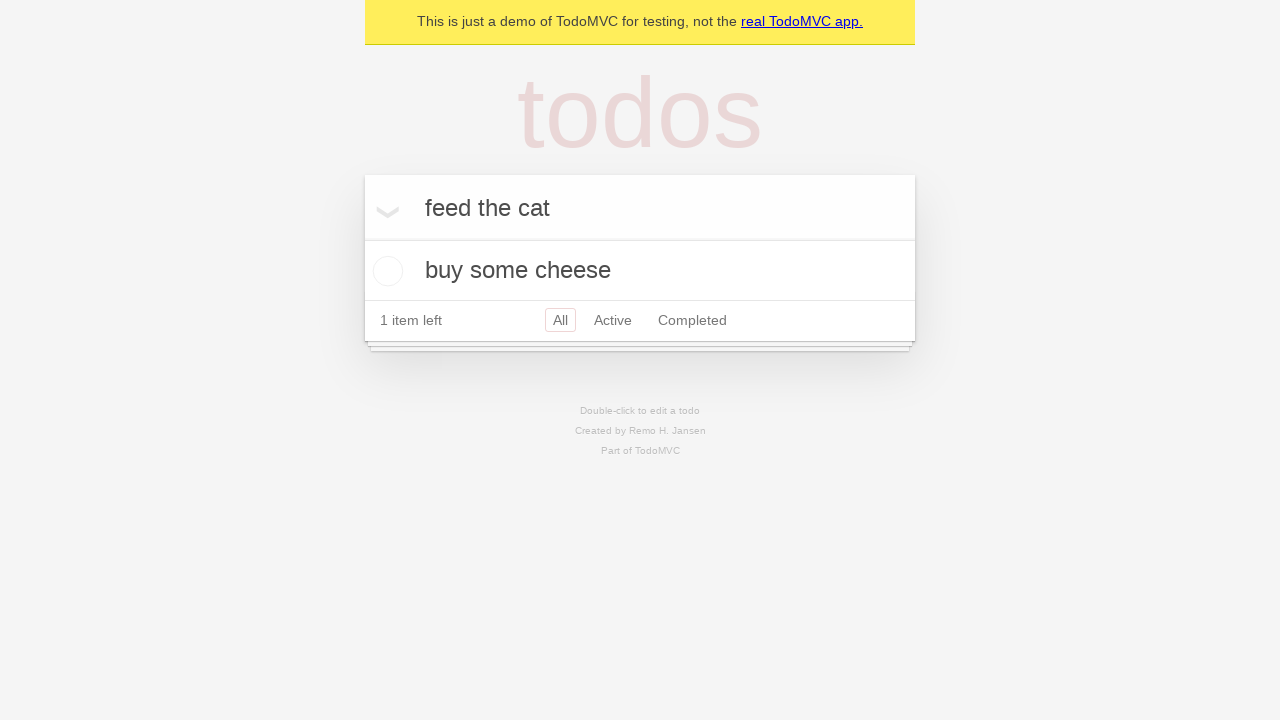

Pressed Enter to add second todo item on internal:attr=[placeholder="What needs to be done?"i]
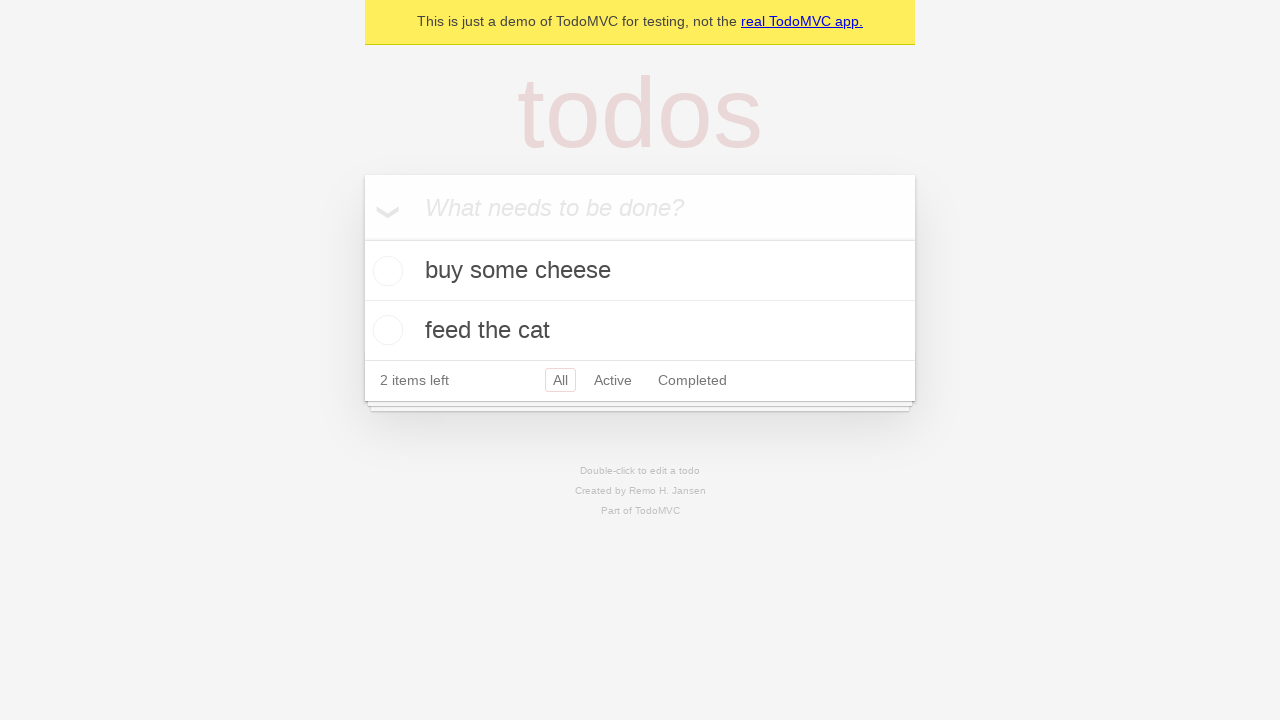

Filled todo input with 'book a doctors appointment' on internal:attr=[placeholder="What needs to be done?"i]
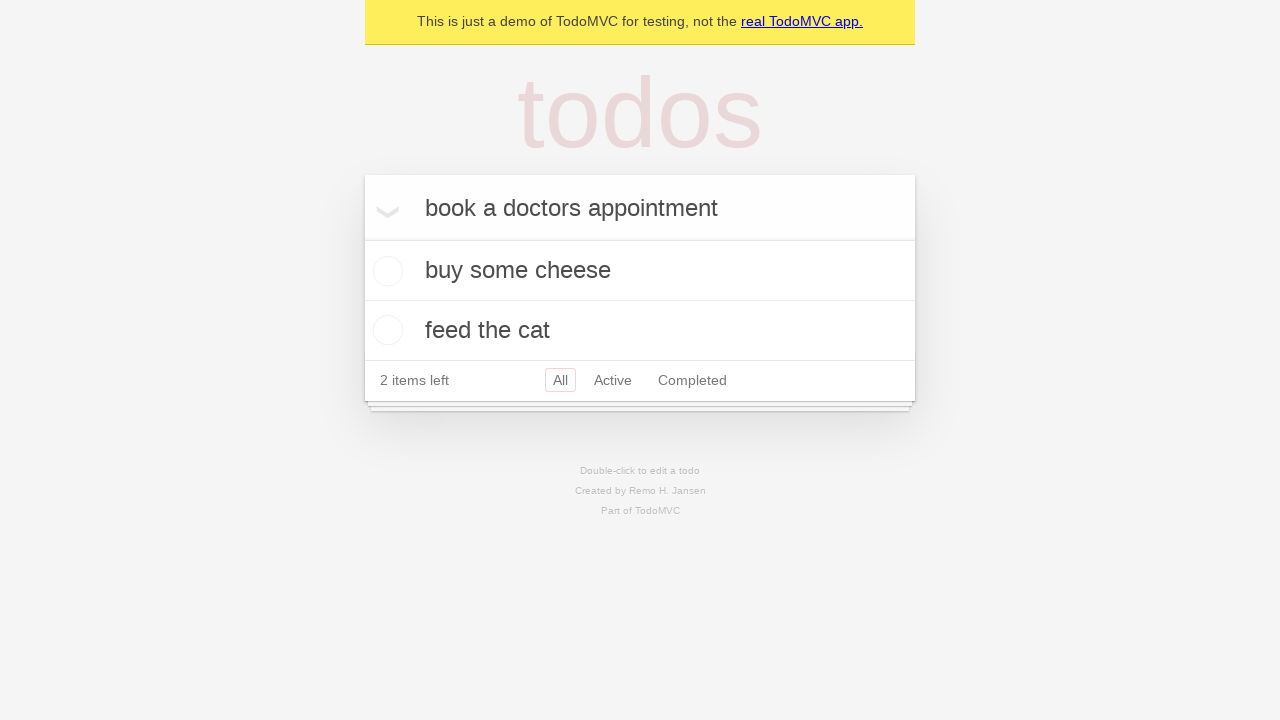

Pressed Enter to add third todo item on internal:attr=[placeholder="What needs to be done?"i]
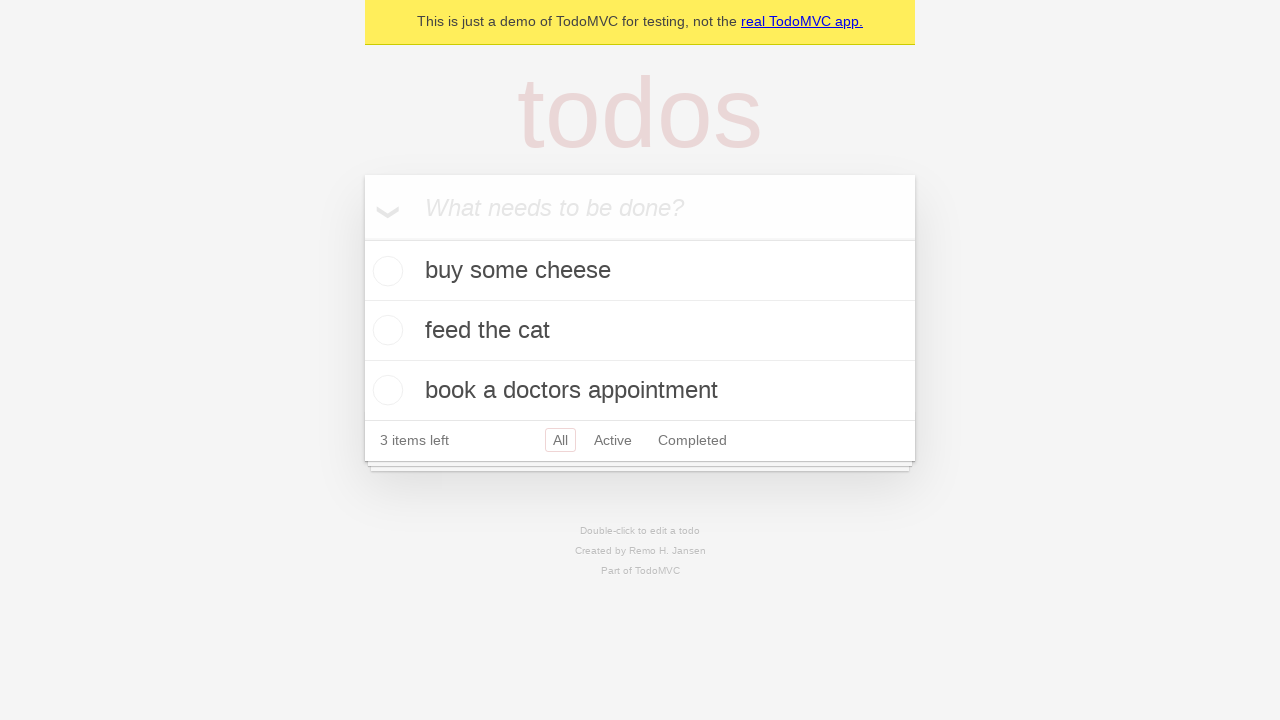

Marked first todo item as complete by checking its toggle at (385, 271) on .todo-list li .toggle >> nth=0
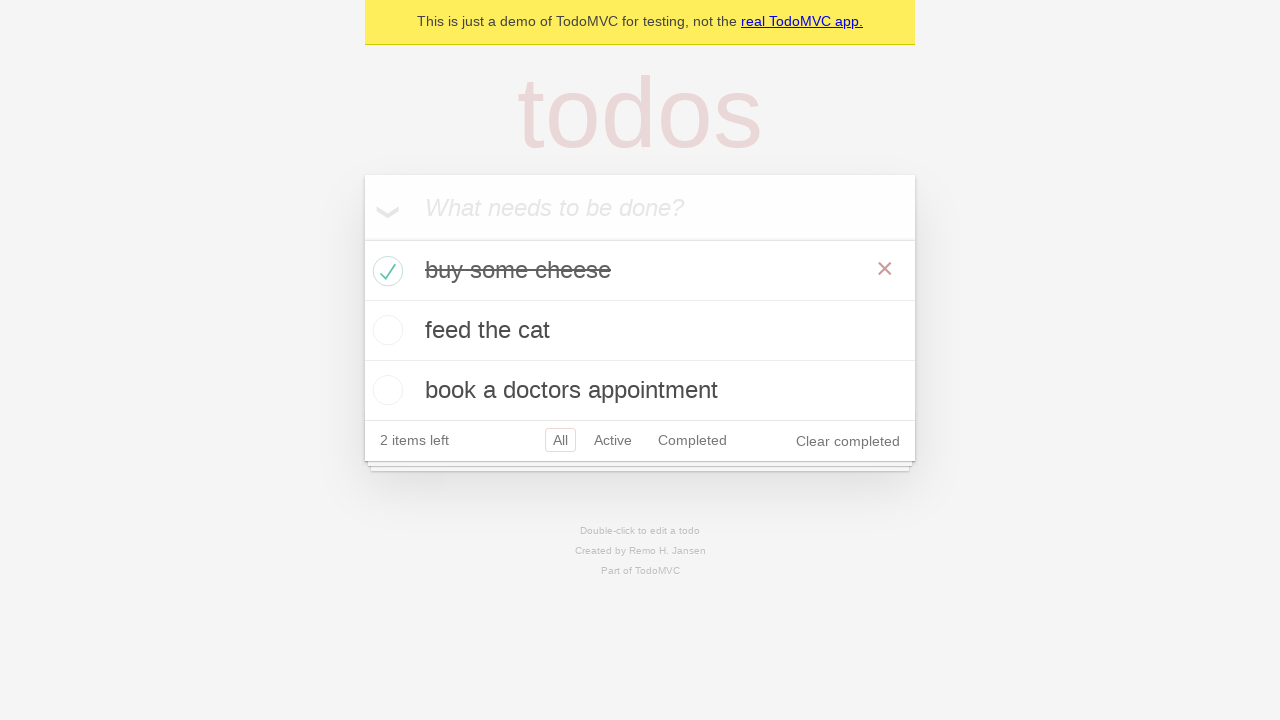

Clear completed button appeared after marking item complete
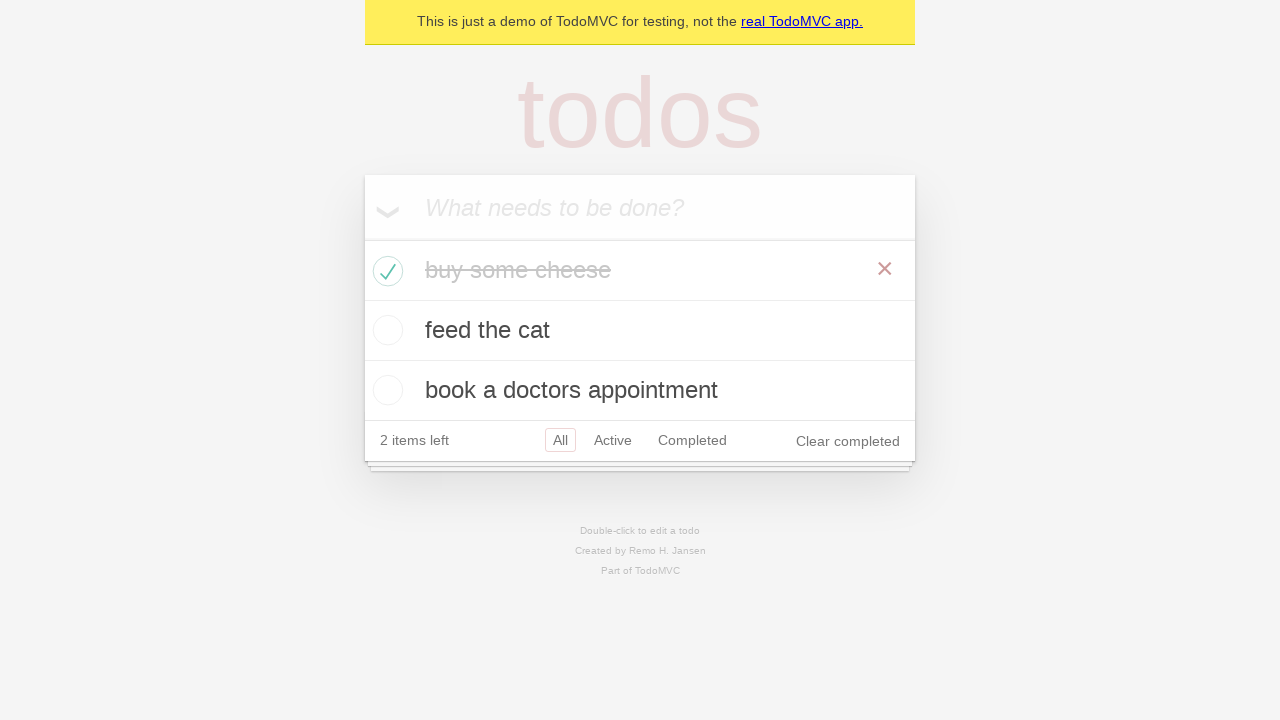

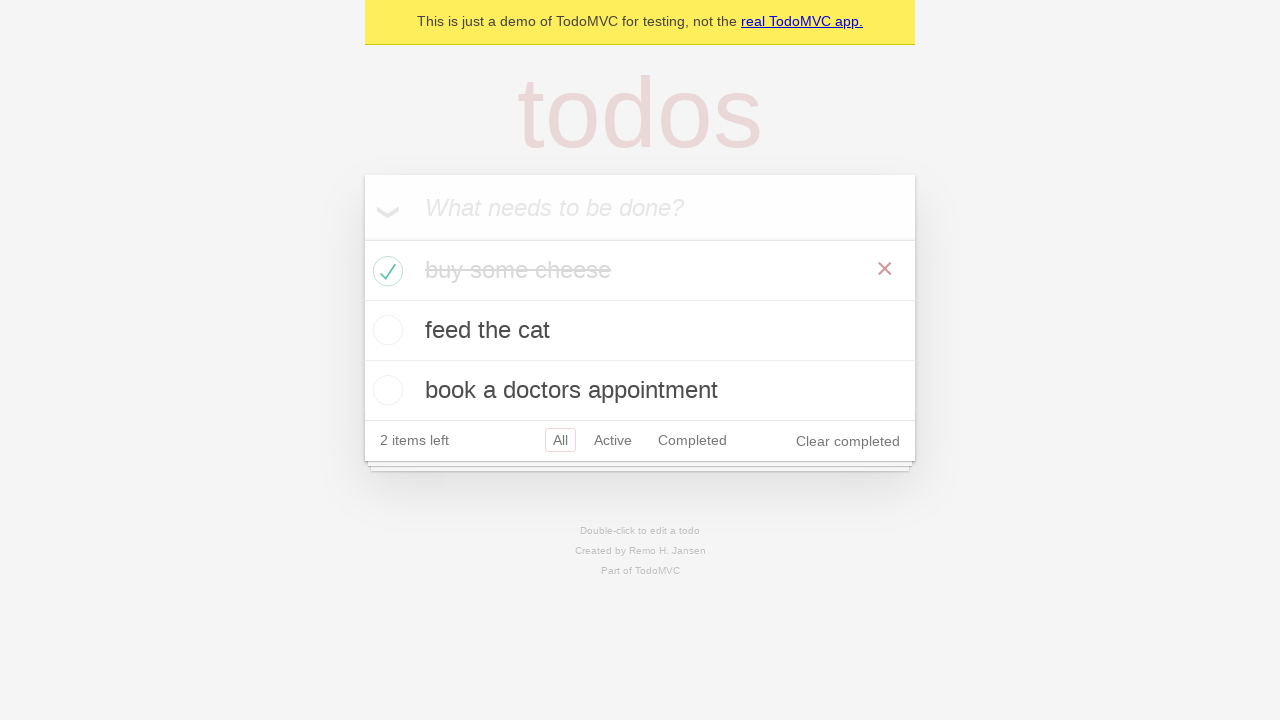